Tests that the Selenium practice page loads correctly by verifying the page title matches the expected student registration form title

Starting URL: https://www.tutorialspoint.com/selenium/practice/selenium_automation_practice.php

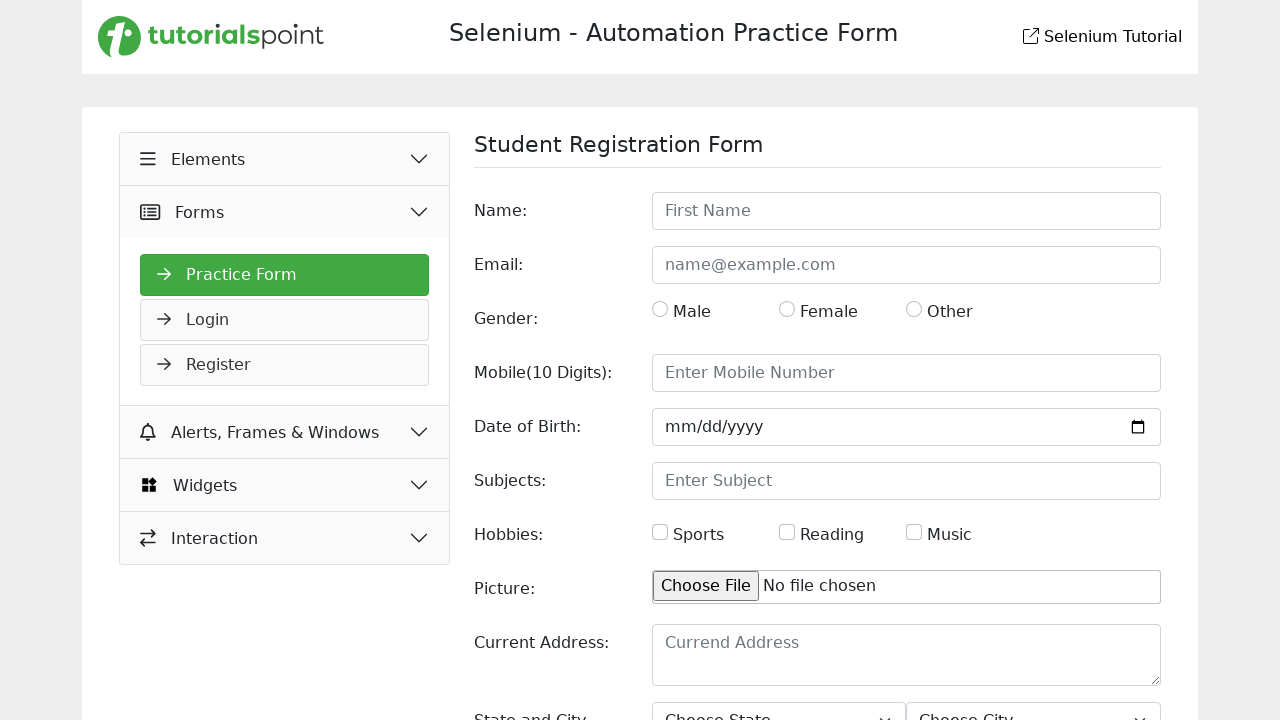

Waited for page to load (domcontentloaded state)
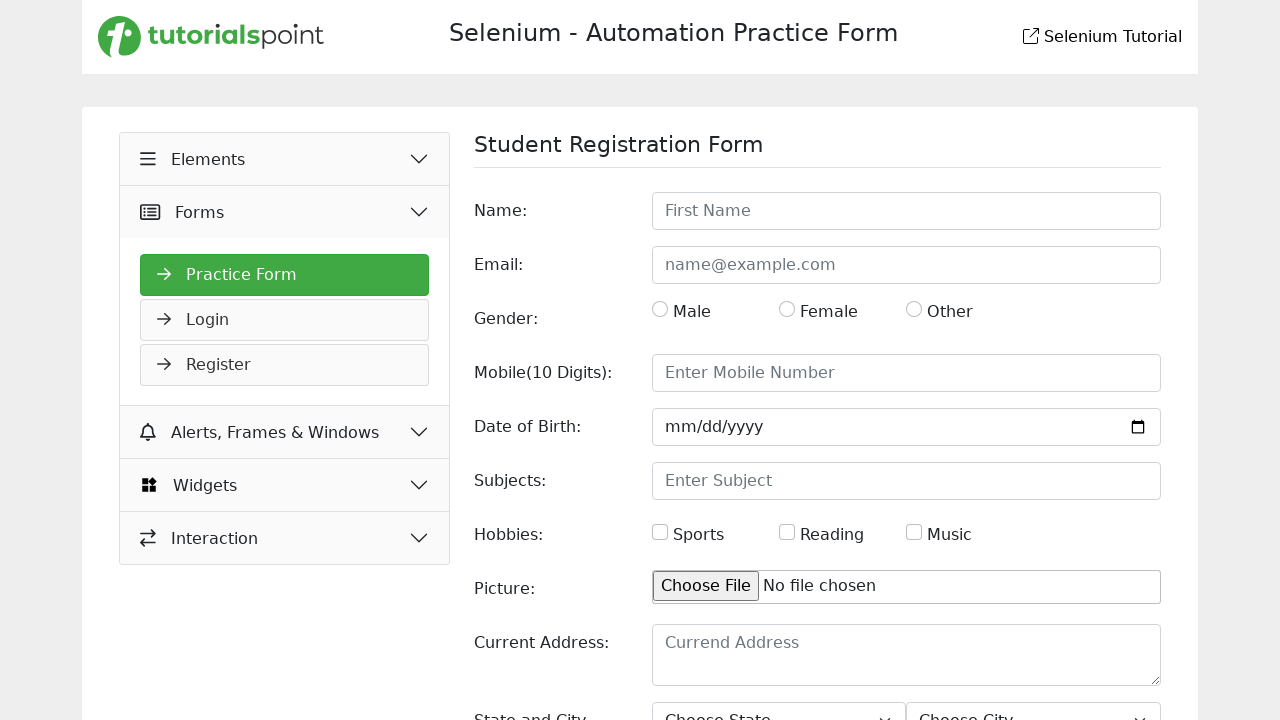

Retrieved page title: 'Selenium Practice - Student Registration Form'
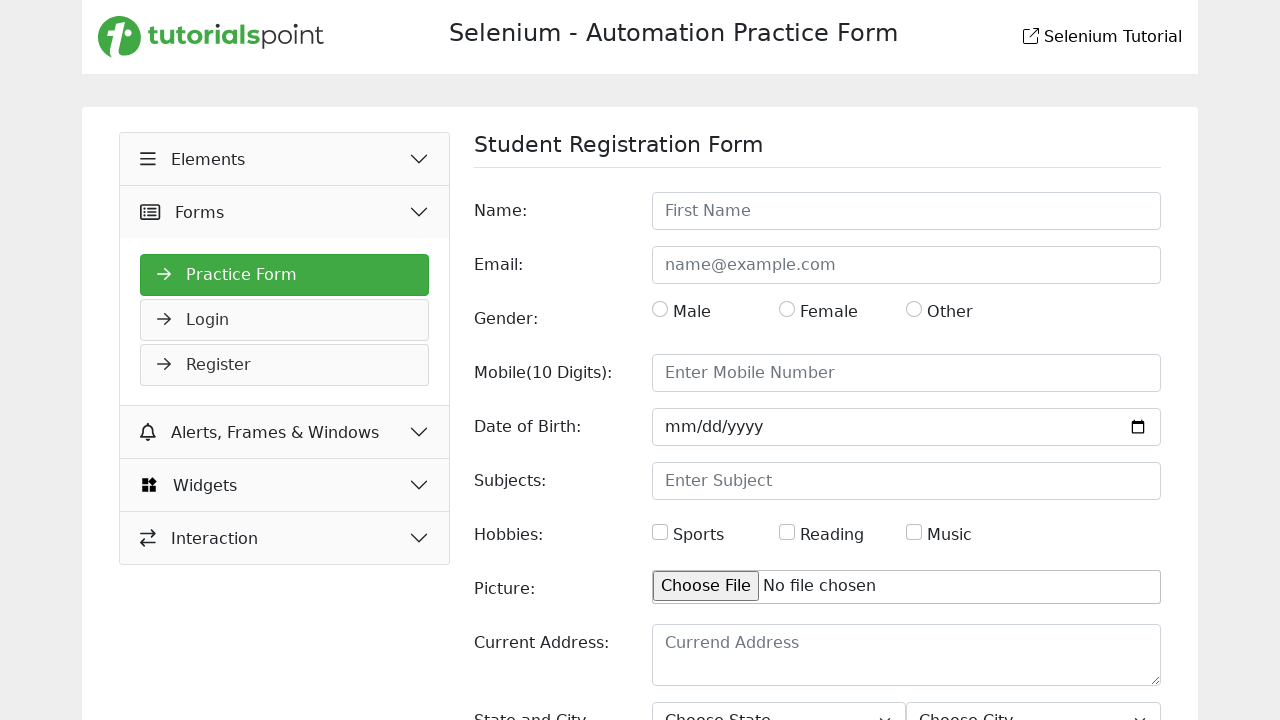

Verified page title matches expected value 'Selenium Practice - Student Registration Form'
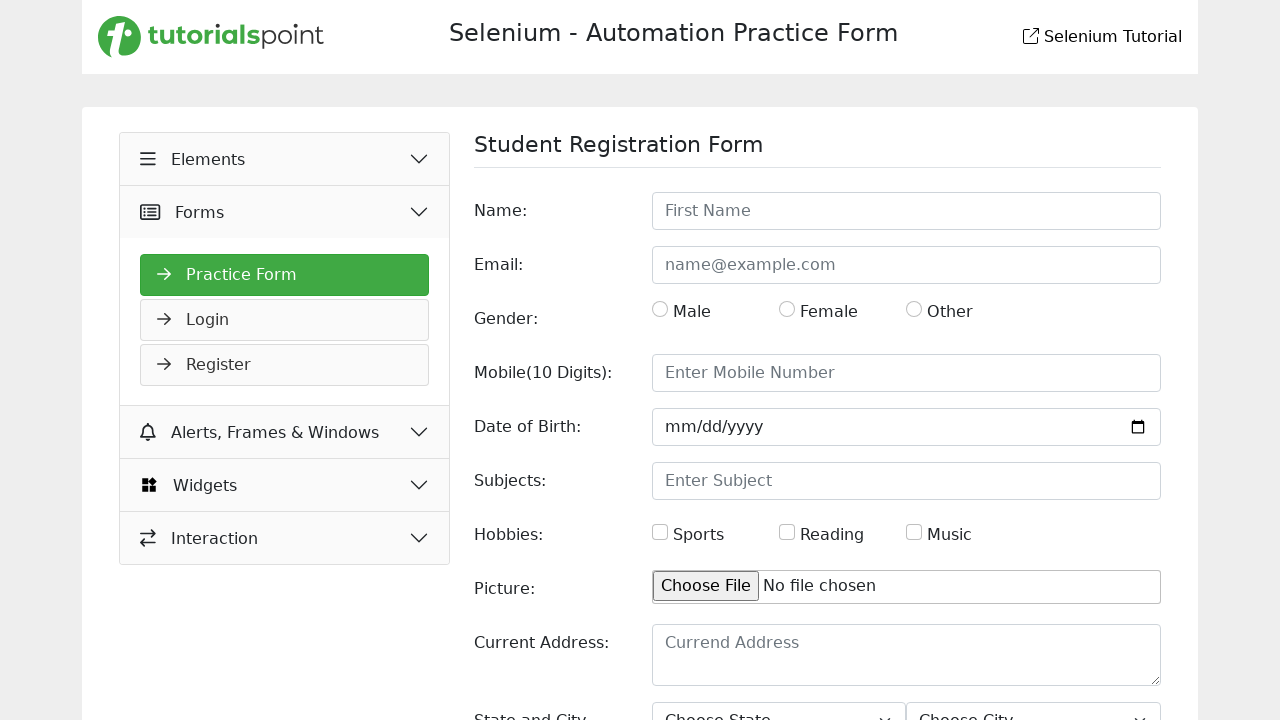

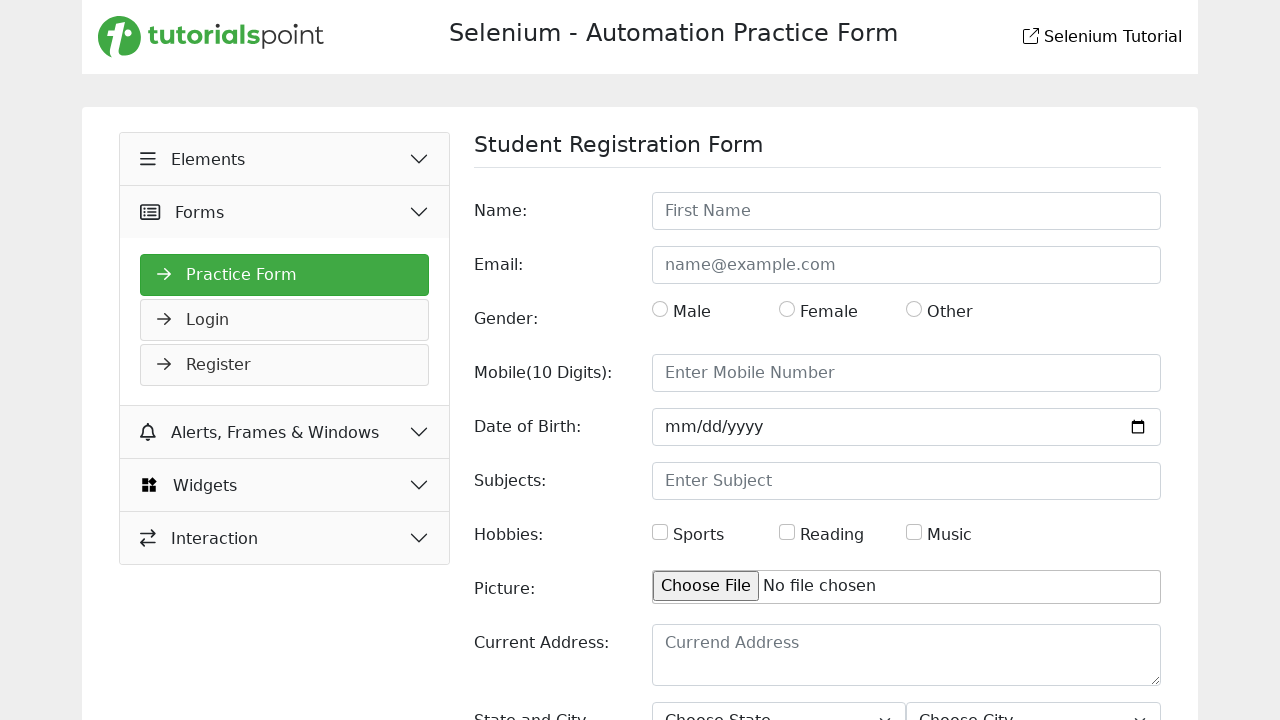